Validates that the title element on the business card page contains the expected text "QA-Engineer"

Starting URL: https://greasemonkey-nt.github.io/

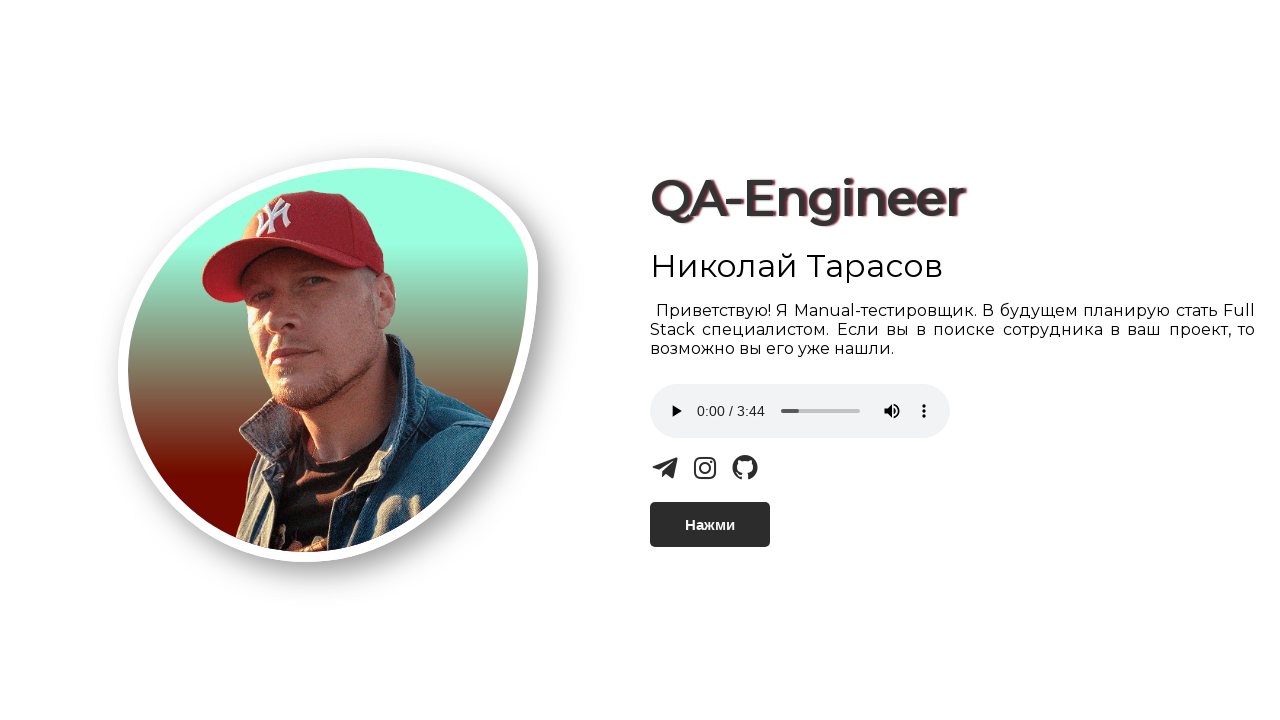

Navigated to business card page
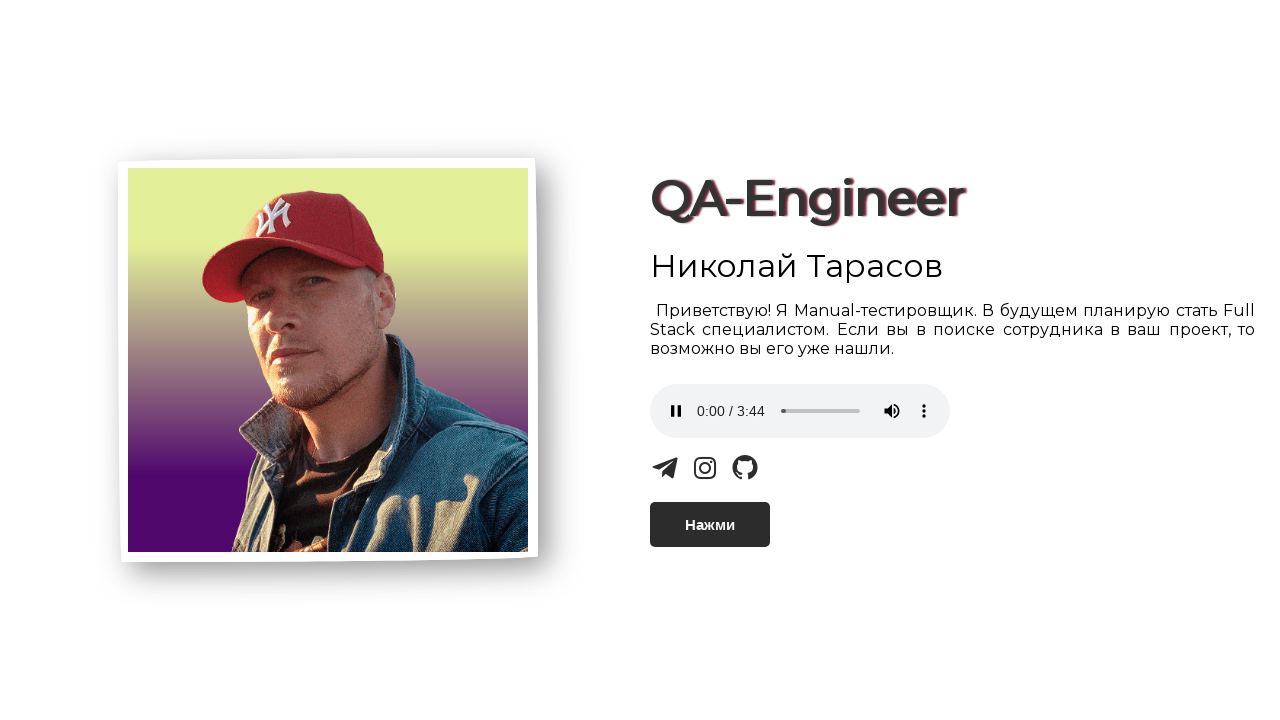

Located title element on page
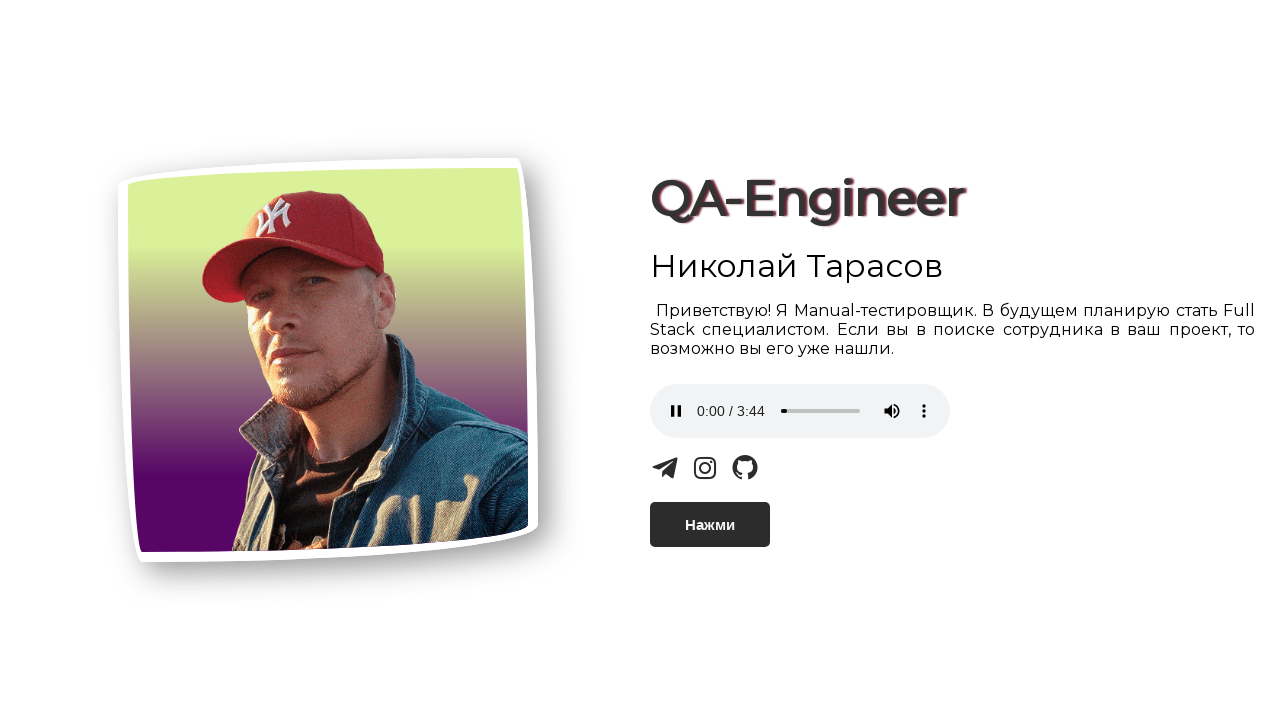

Verified title element contains expected text 'QA-Engineer'
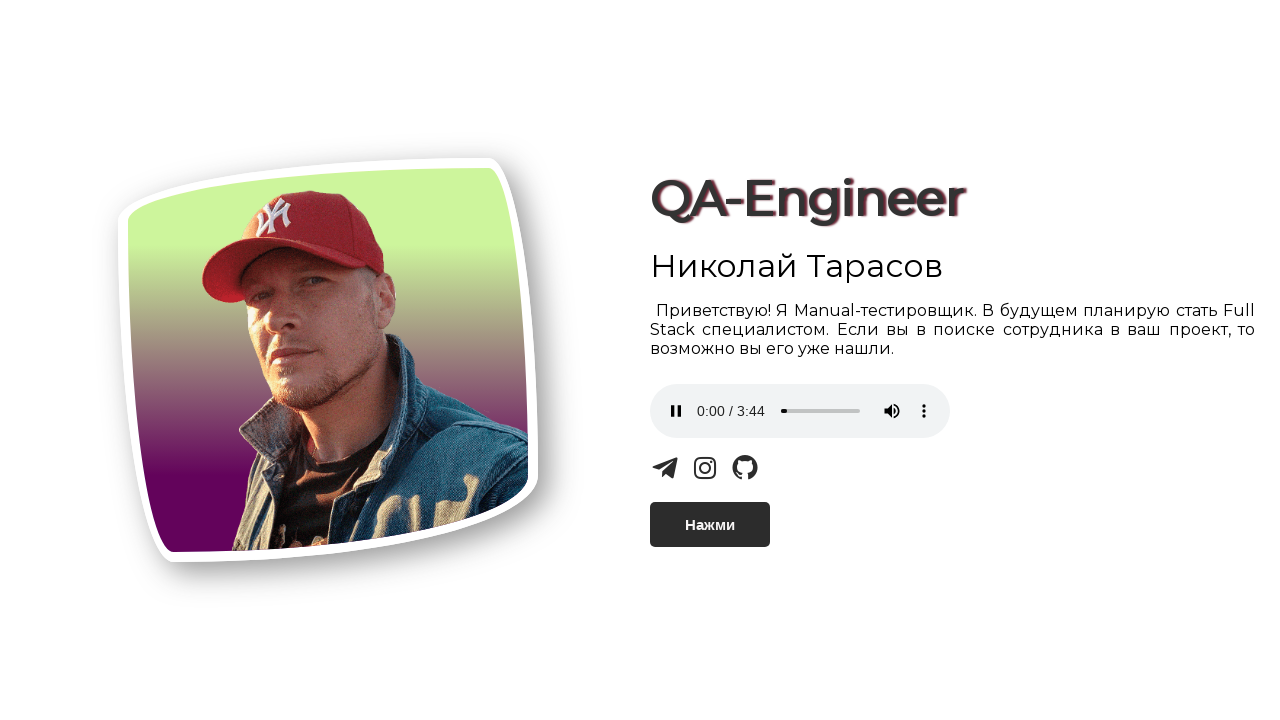

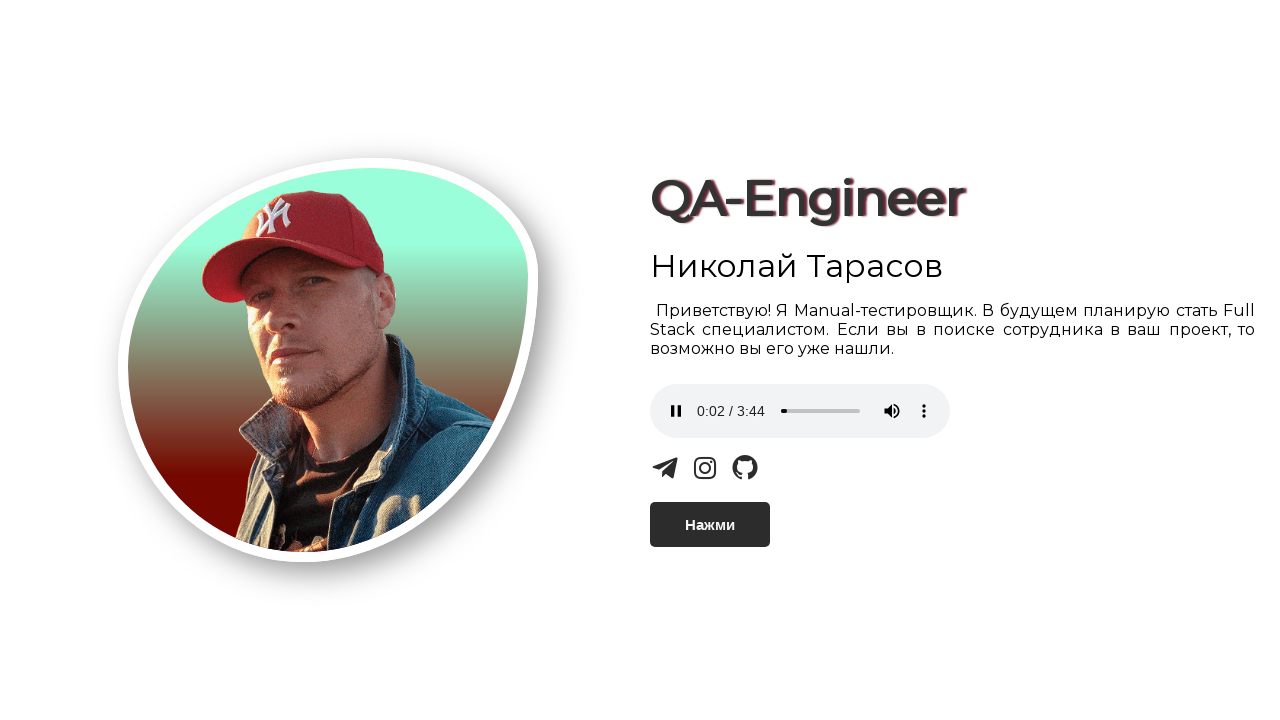